Tests dynamic loading by clicking a Start button and waiting for "Hello World!" text to appear

Starting URL: https://the-internet.herokuapp.com/dynamic_loading/1

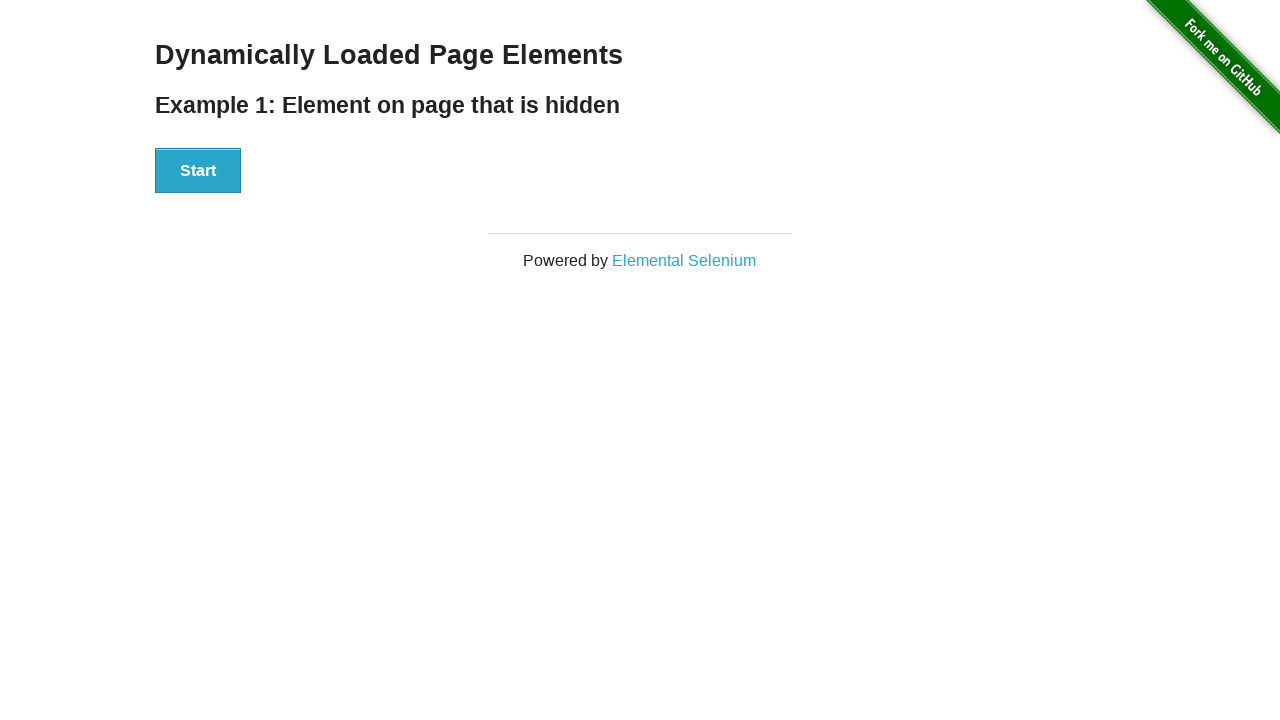

Clicked the Start button at (198, 171) on xpath=//button[contains(text(),'Start')]
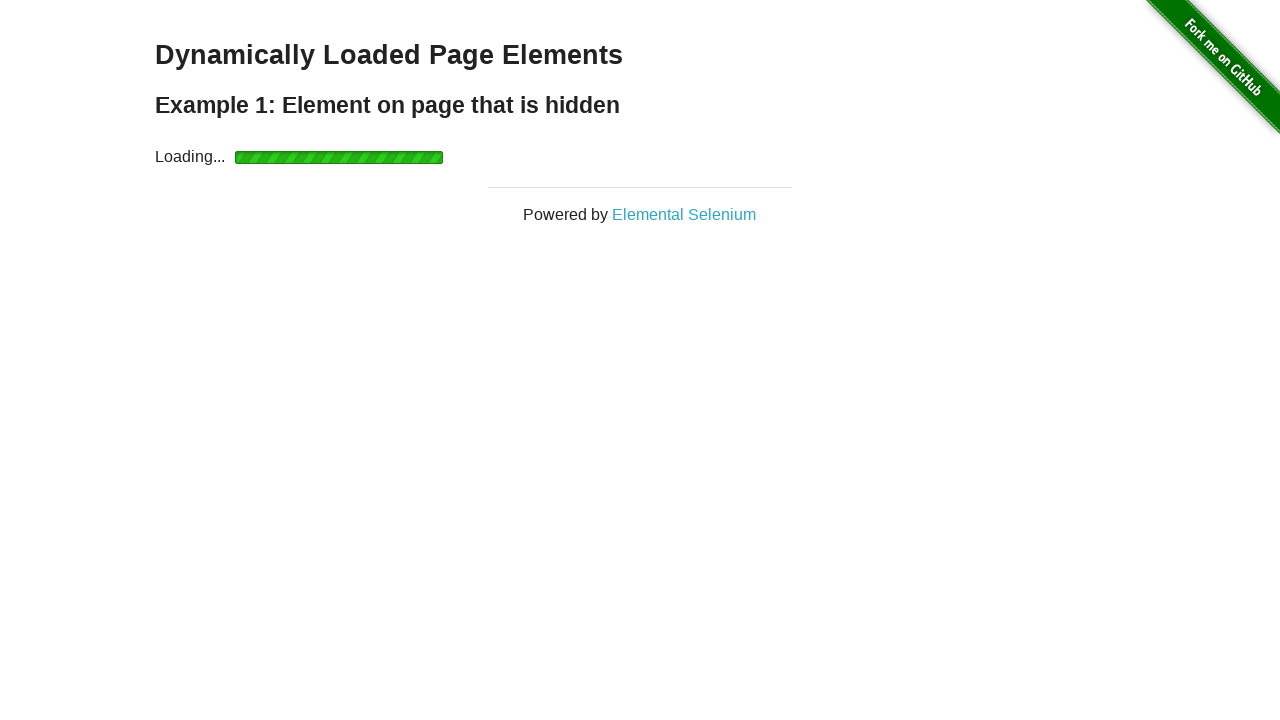

Finish div appeared and became visible
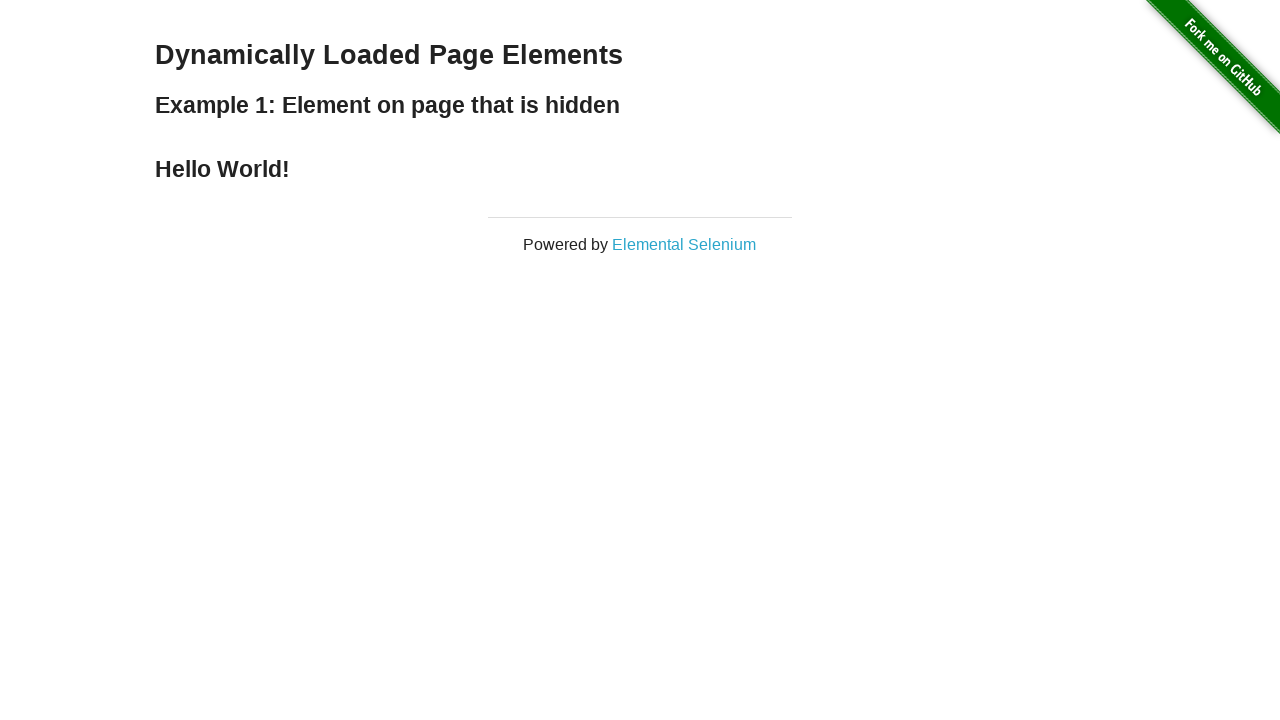

Hello World! text appeared on the page
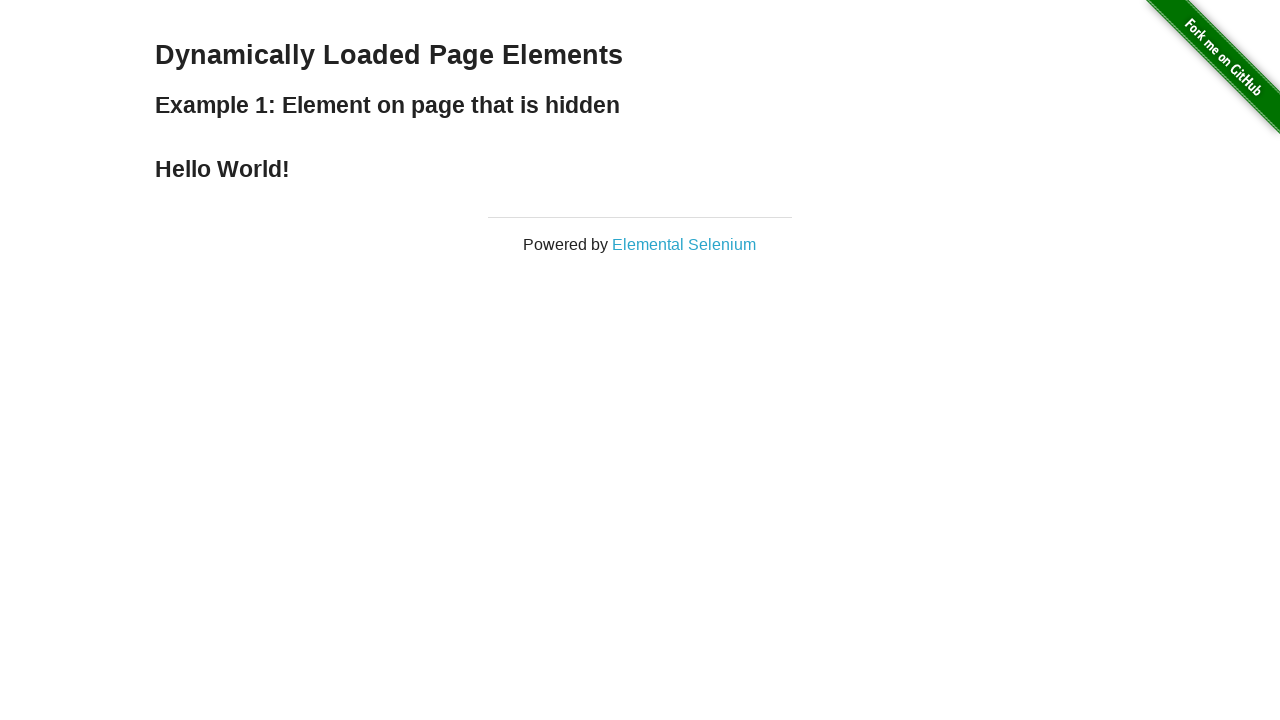

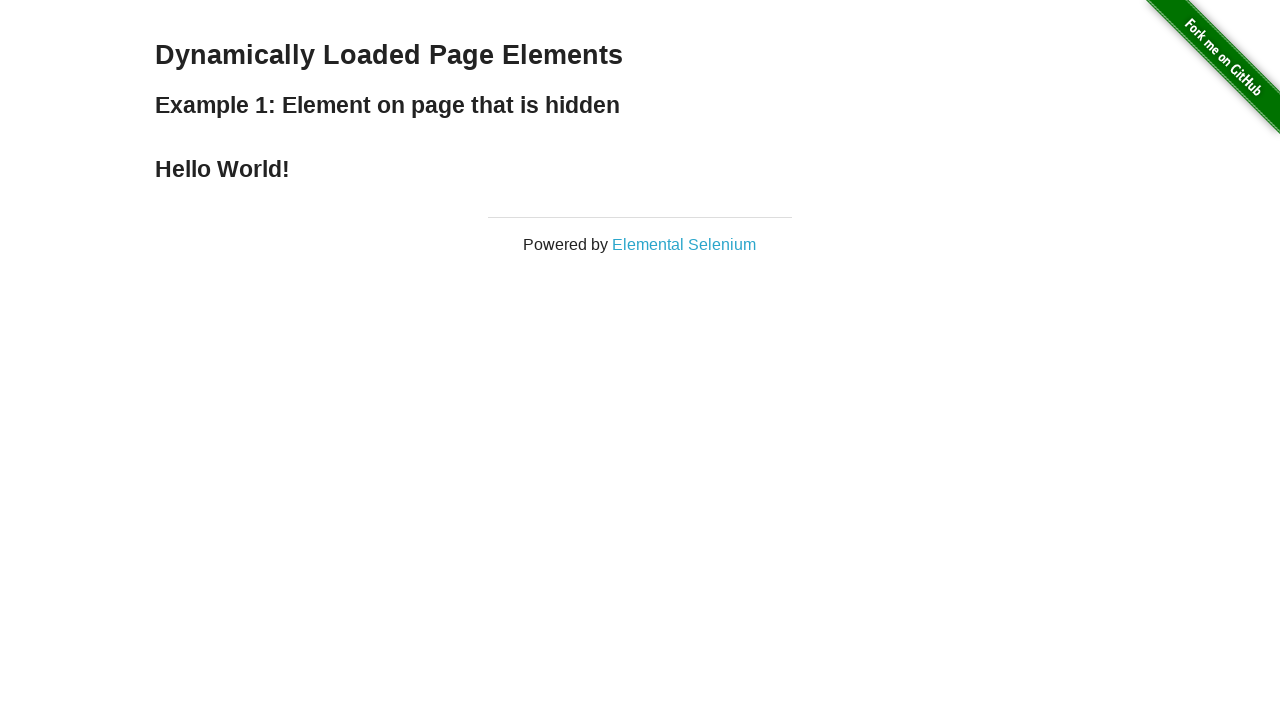